Tests navigation from DemoQA homepage to the Practice Form page under the Forms section and verifies the page title is displayed

Starting URL: https://demoqa.com/

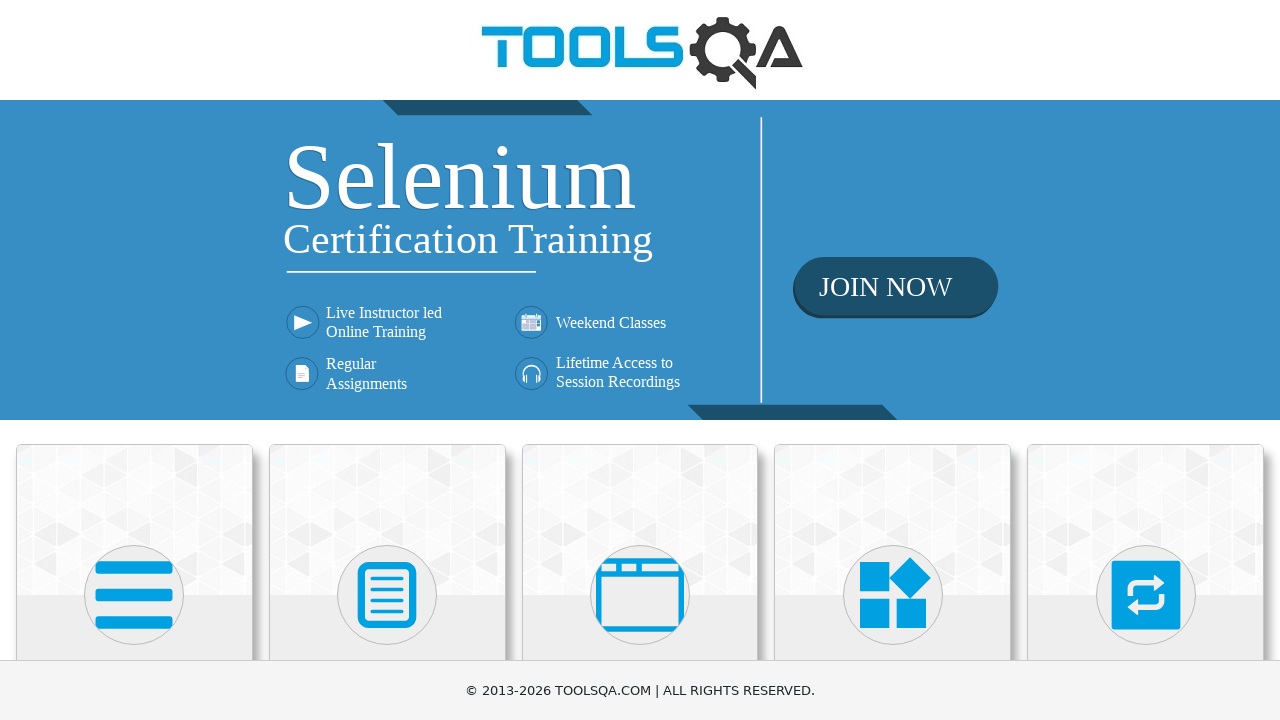

Clicked on Forms card at (387, 360) on xpath=//h5[text()='Forms']
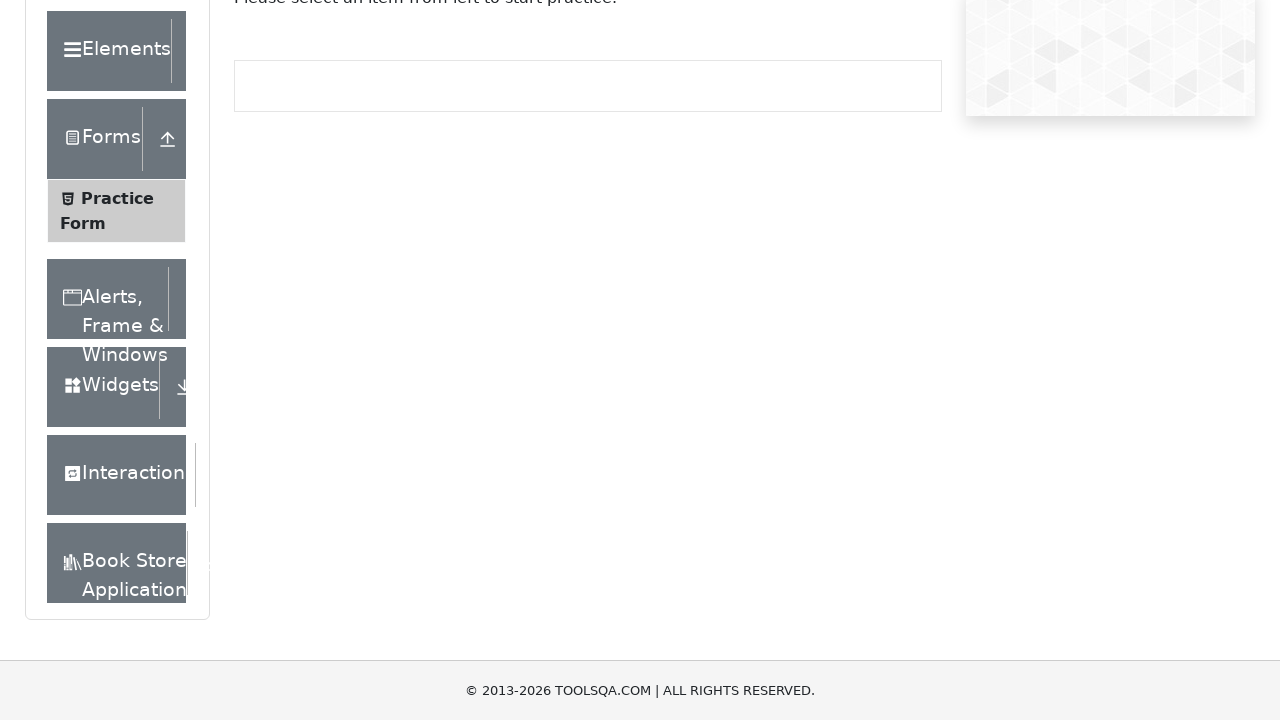

Clicked on Practice Form menu item at (117, 336) on xpath=//span[text()='Practice Form']
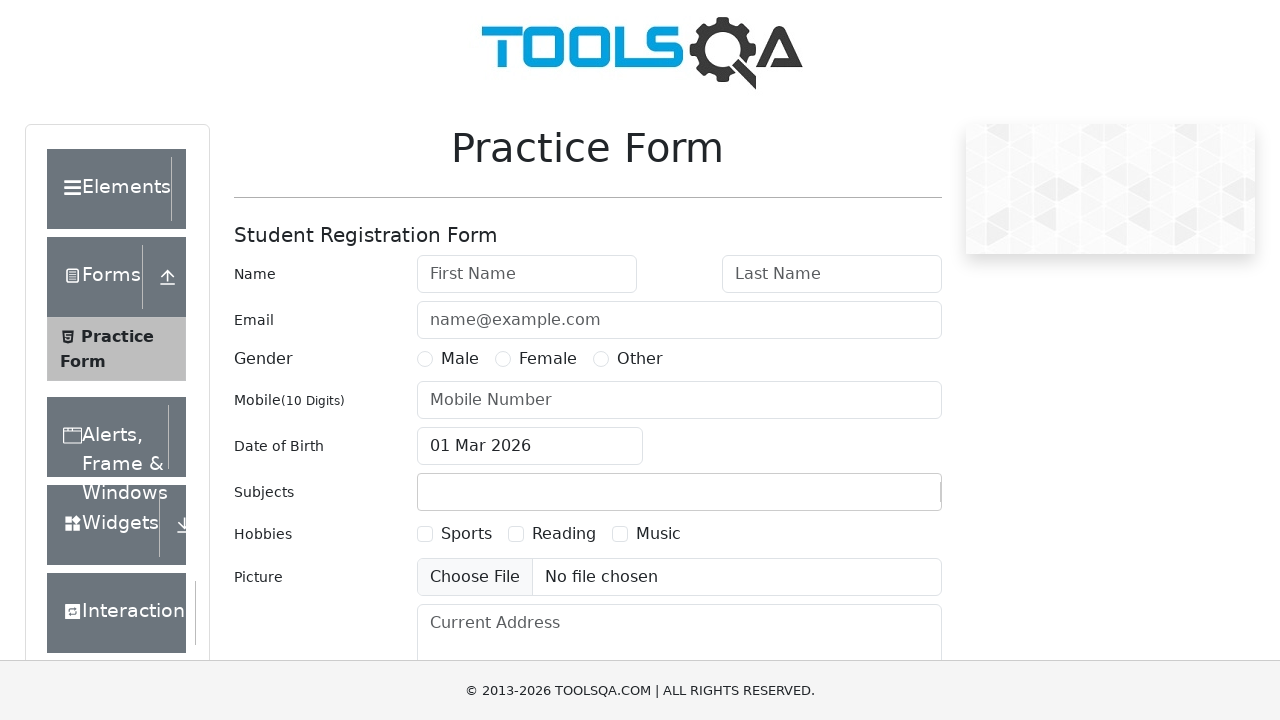

Practice Form page loaded and title selector appeared
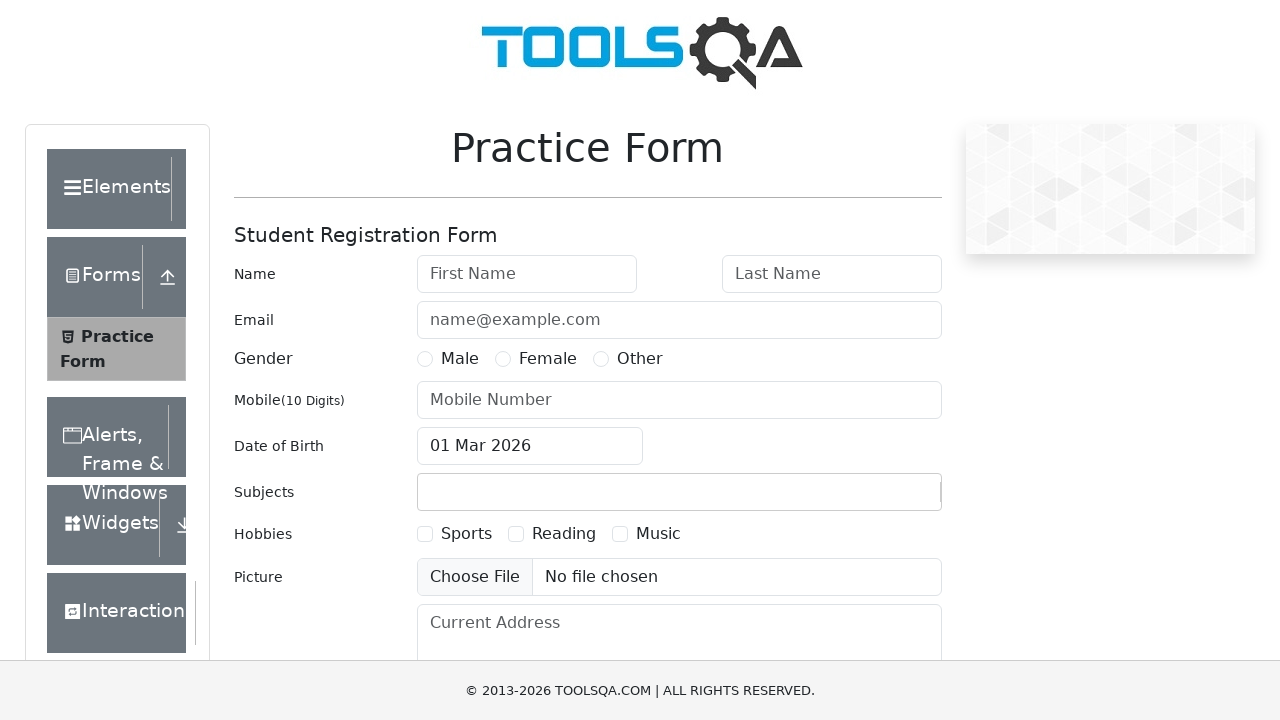

Verified Practice Form title is visible on the page
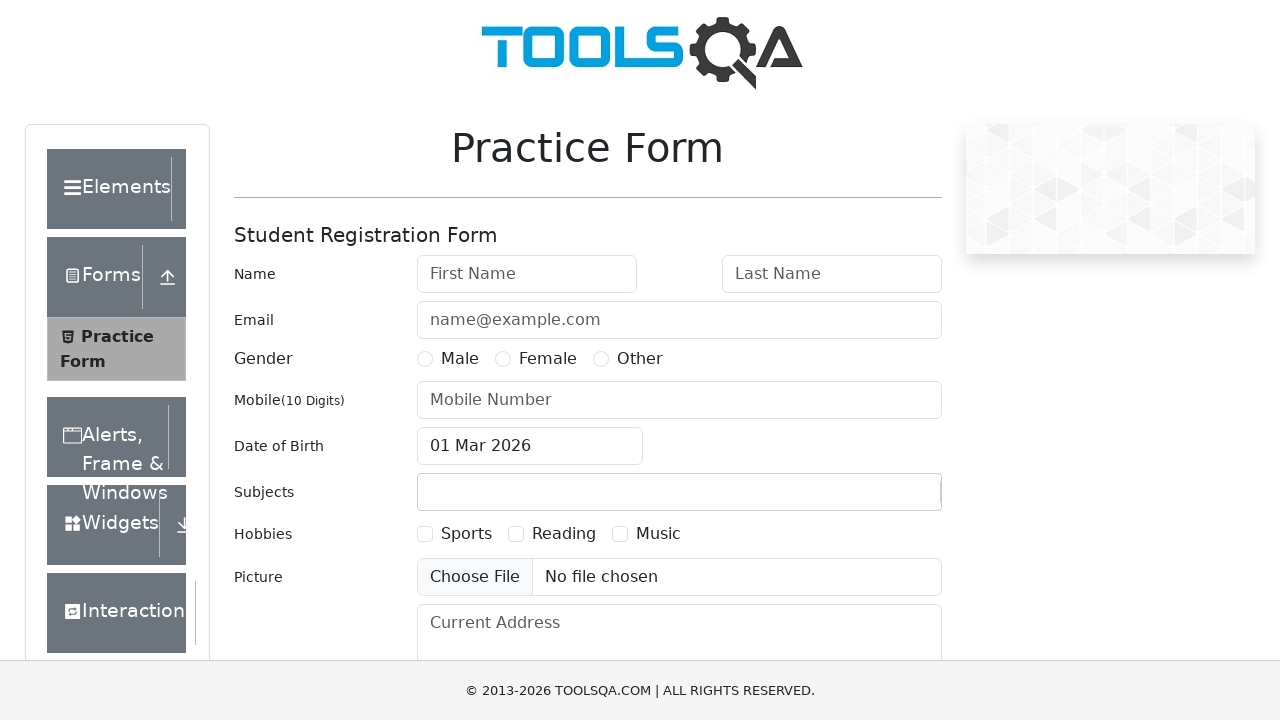

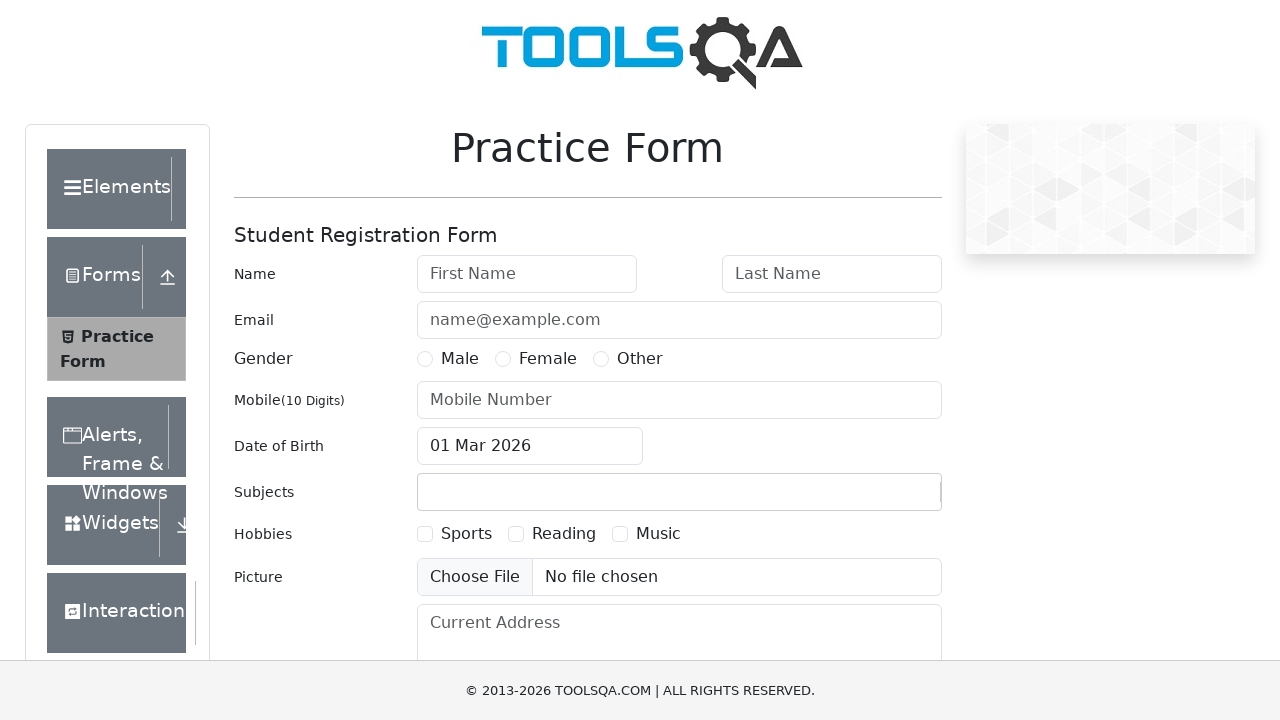